Tests the password reset cancellation flow by clicking "Forgot your password?" link and then clicking the cancel button to return to the login page

Starting URL: https://opensource-demo.orangehrmlive.com/web/index.php/auth/login

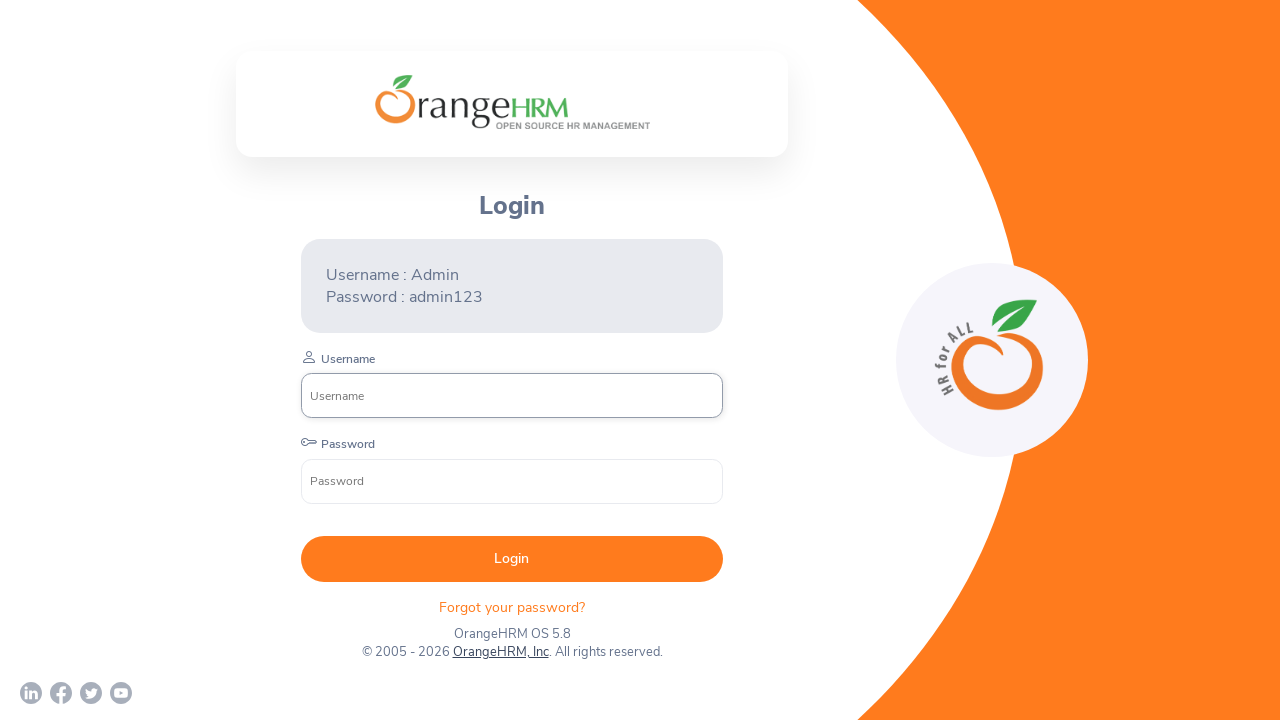

Clicked 'Forgot your password?' link at (512, 607) on internal:text="Forgot your password? "i
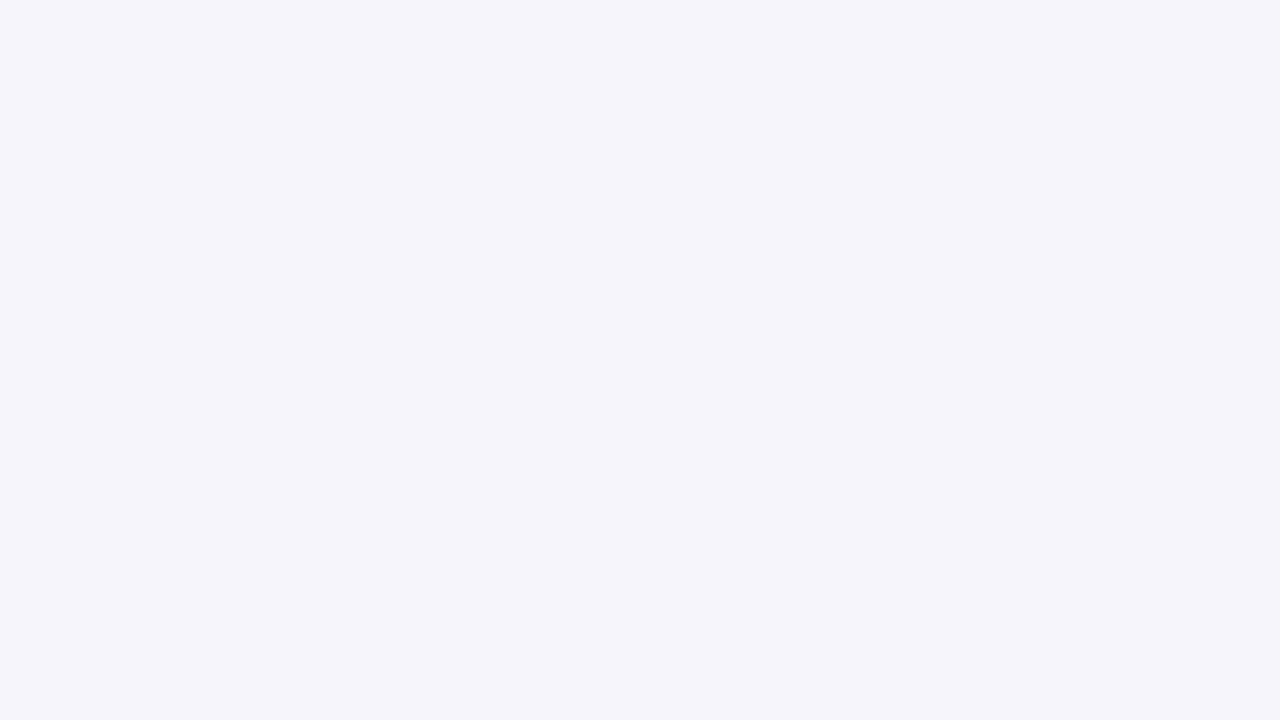

Clicked cancel button to return to login page at (540, 432) on button[type="button"]
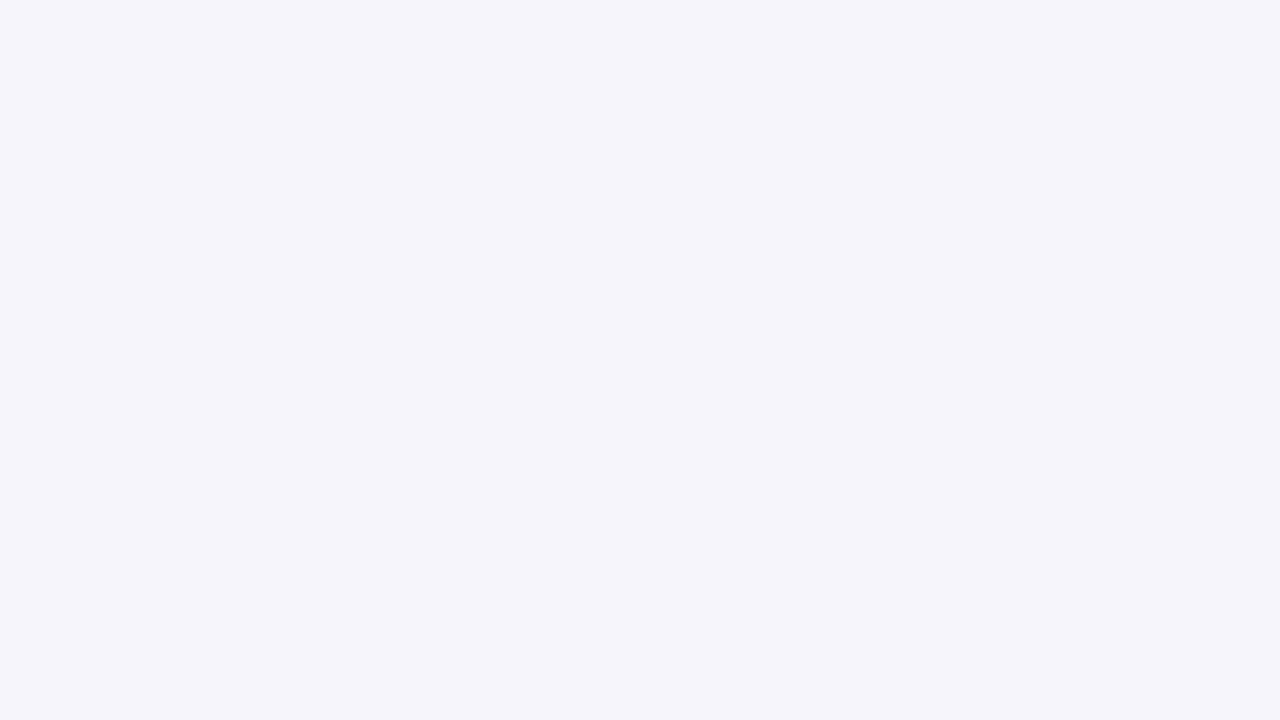

Verified redirect back to login page
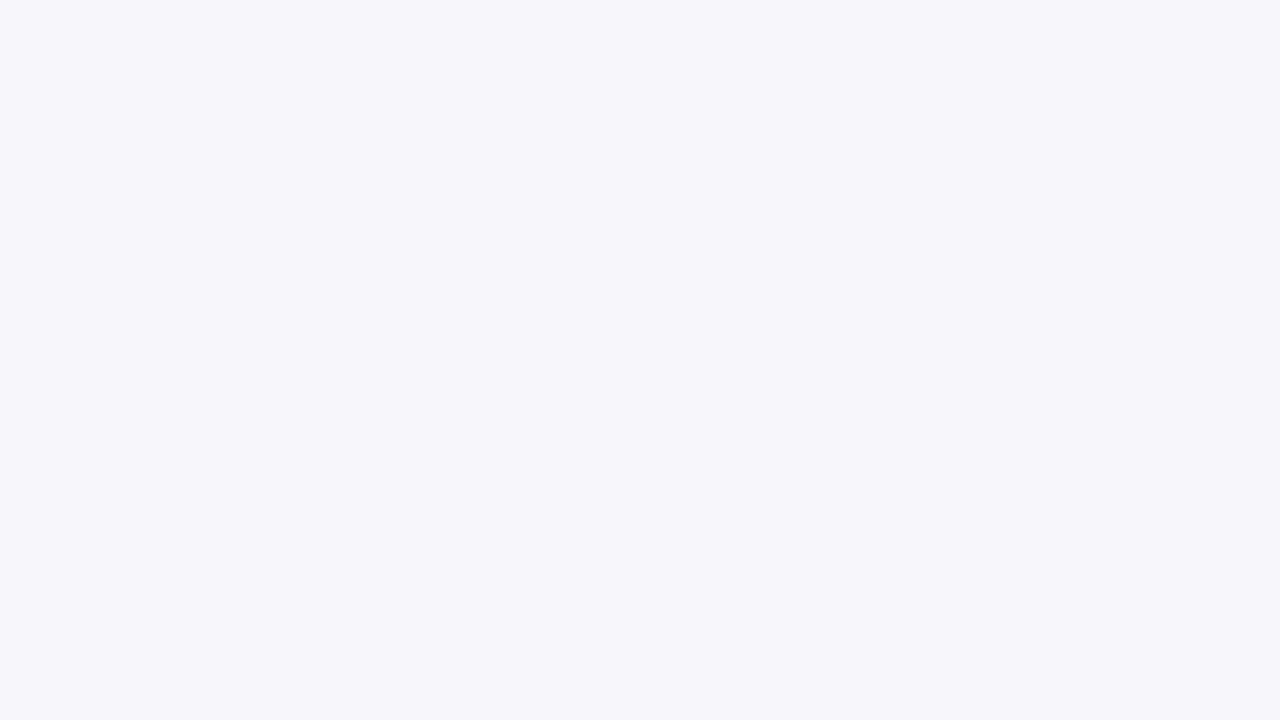

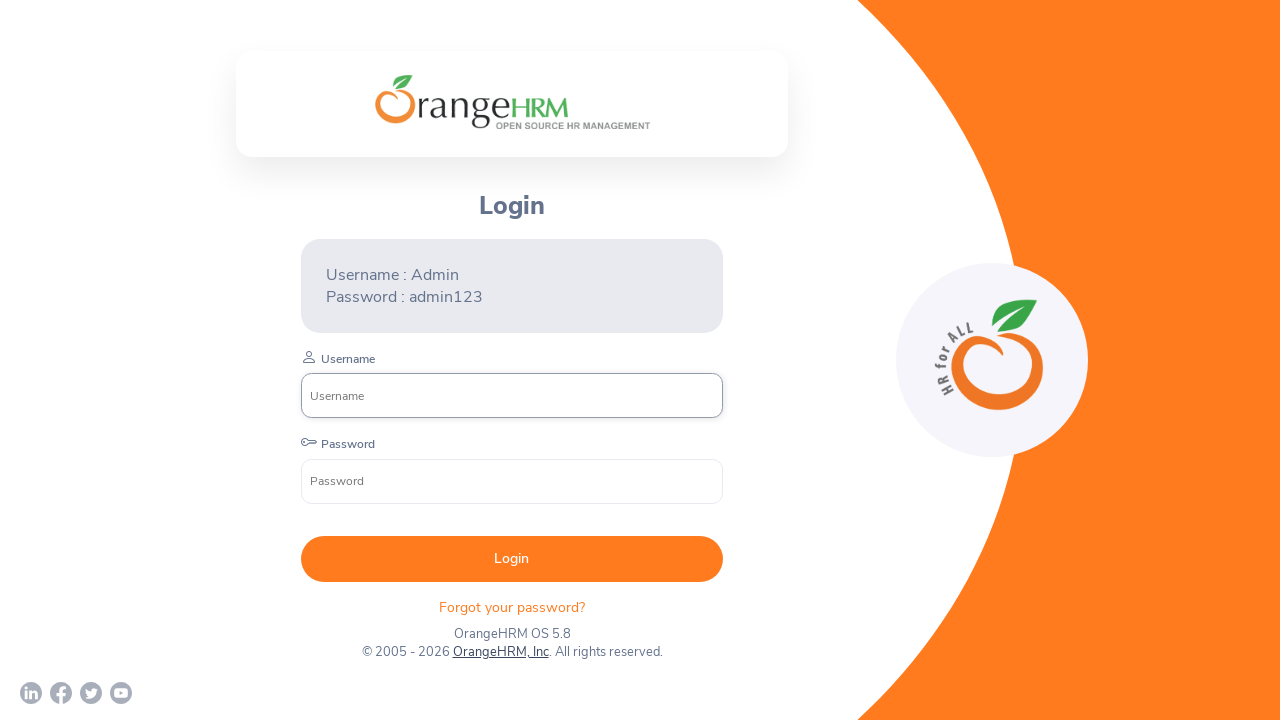